Tests date picker input by filling a date field with a specific date value

Starting URL: https://material.playwrightvn.com/01-xpath-register-page.html

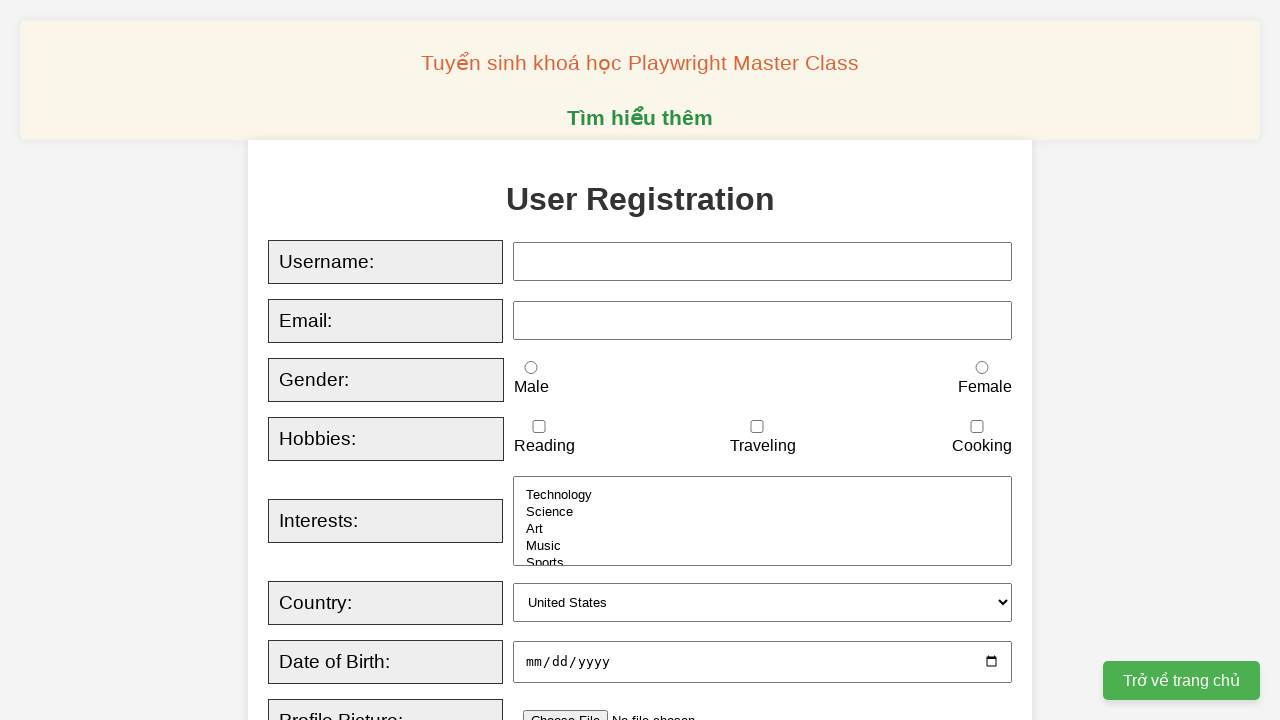

Filled date picker field with date value '2024-01-30' on xpath=//input[@id='dob']
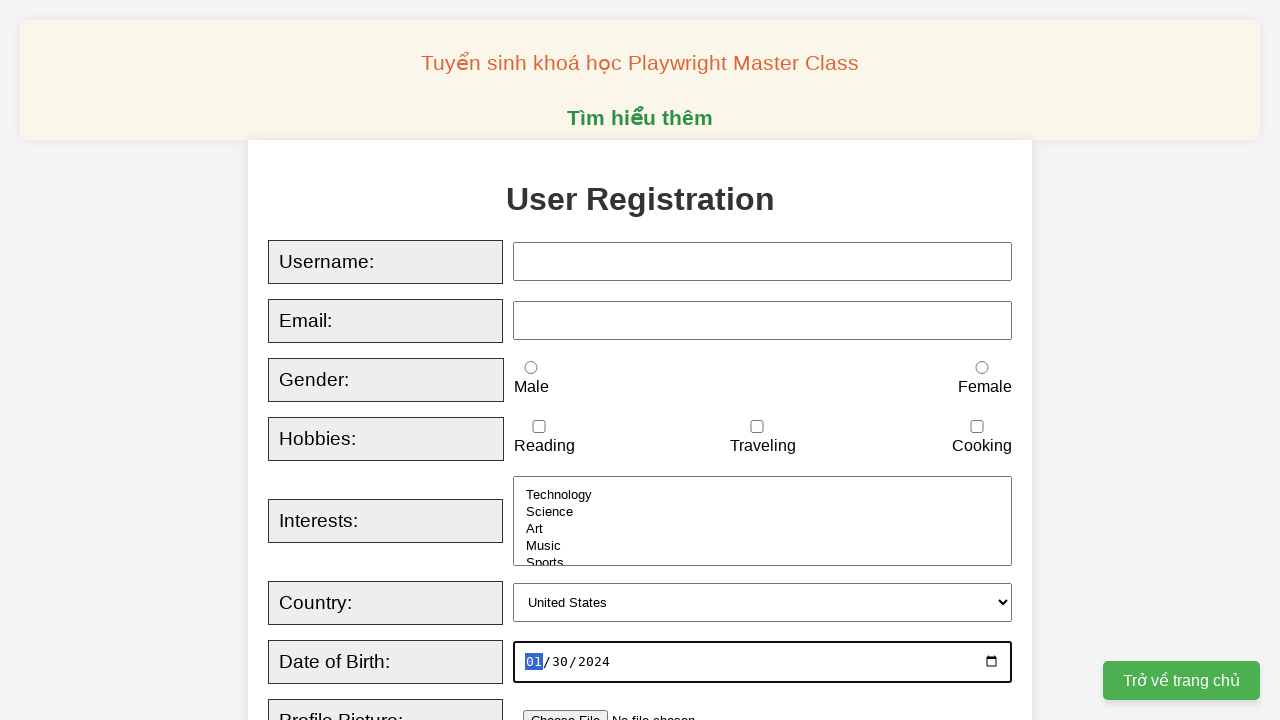

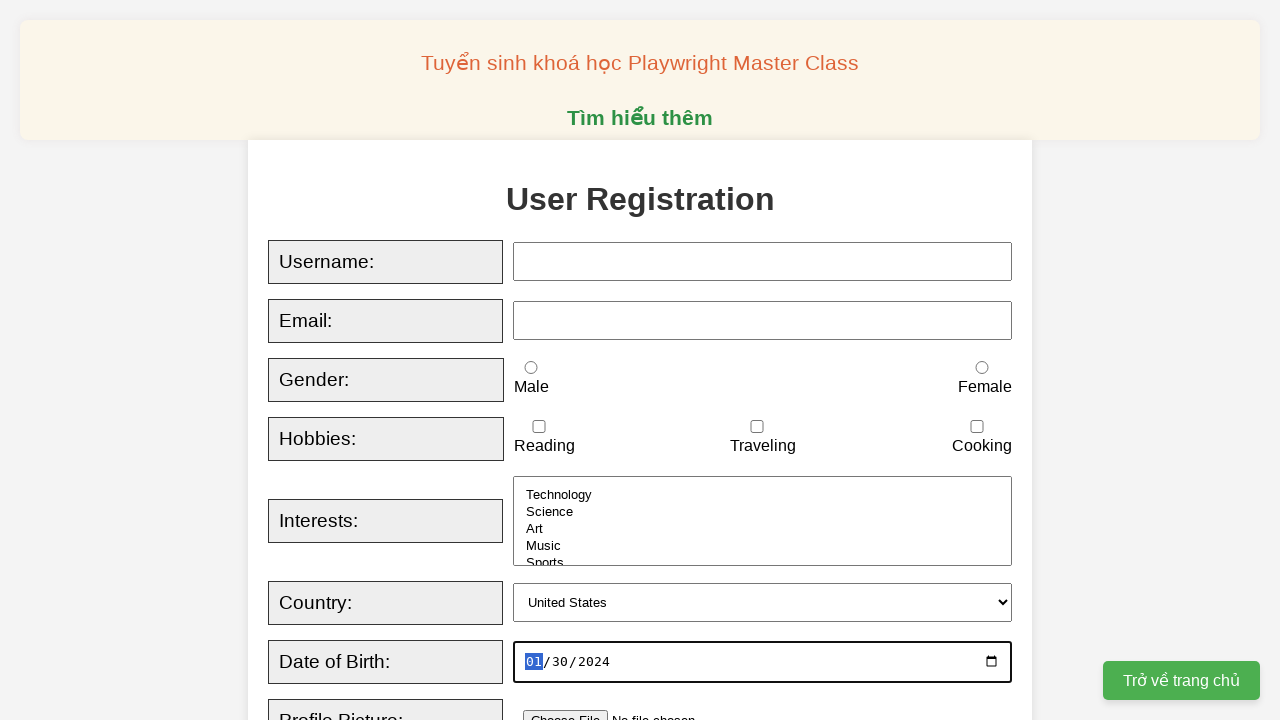